Navigates to the RedBus website homepage and verifies it loads successfully.

Starting URL: https://www.redbus.in/

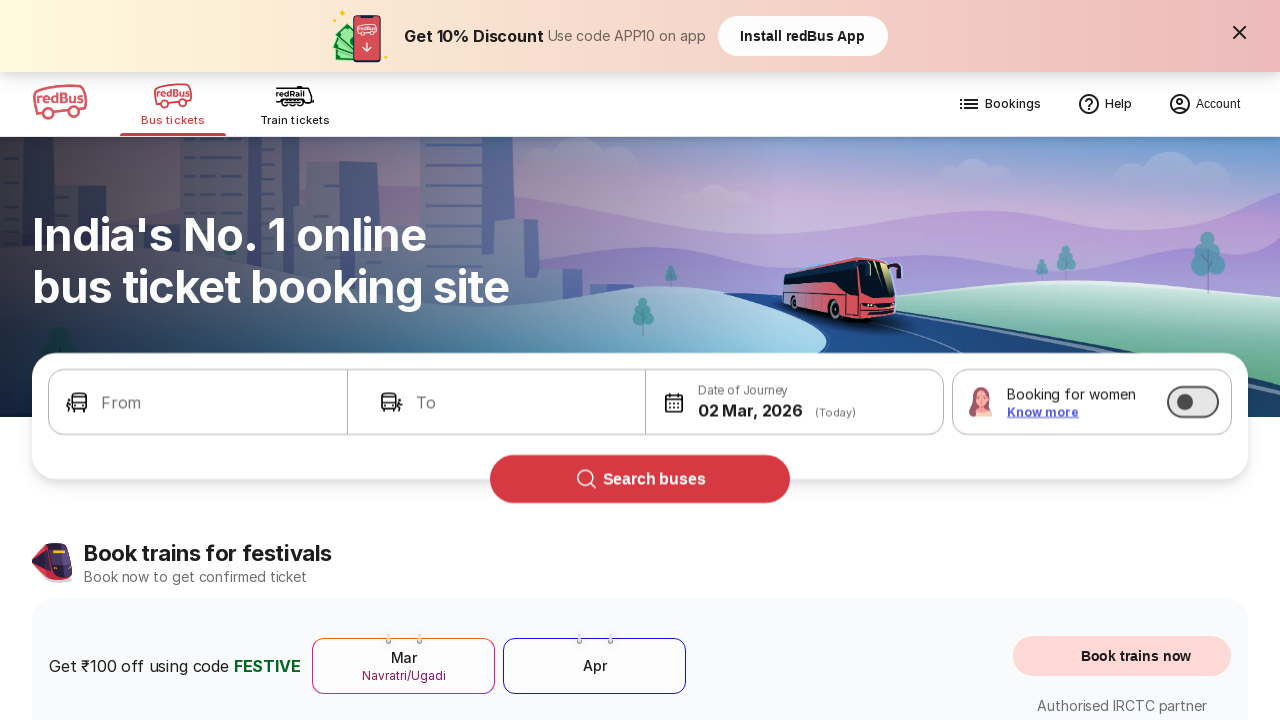

Waited for DOM content to be loaded
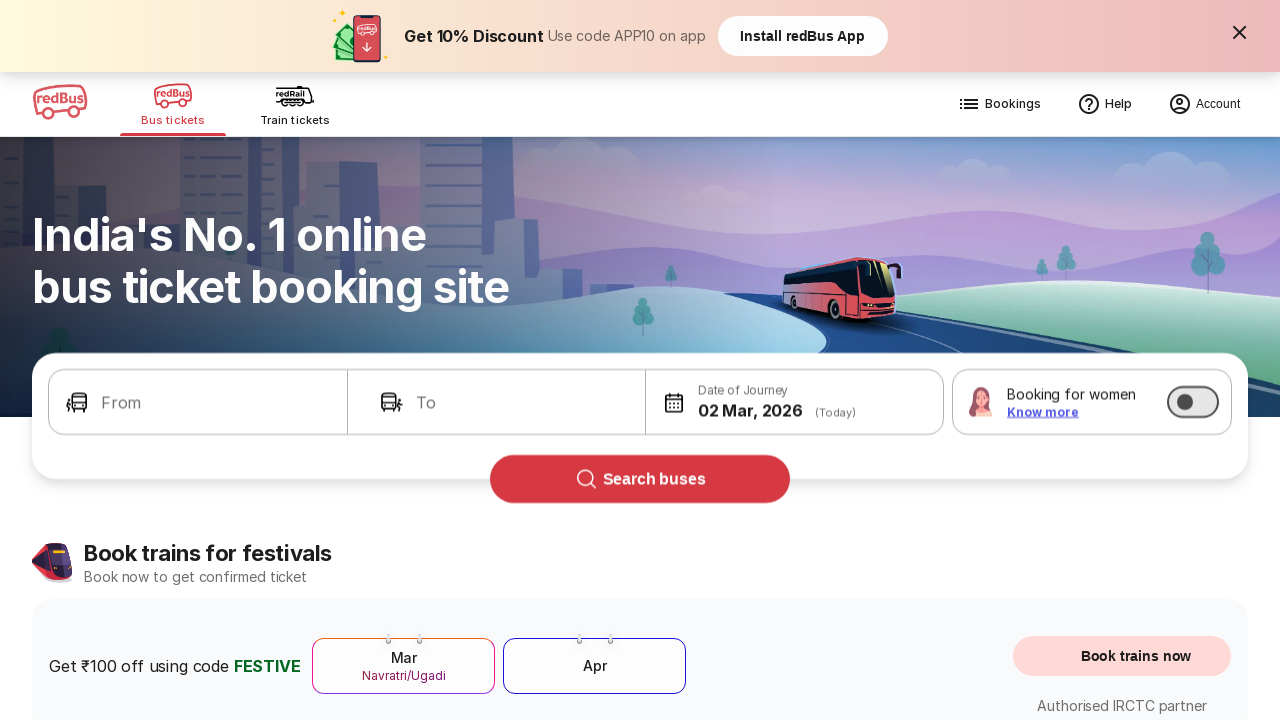

Verified body element is present on RedBus homepage
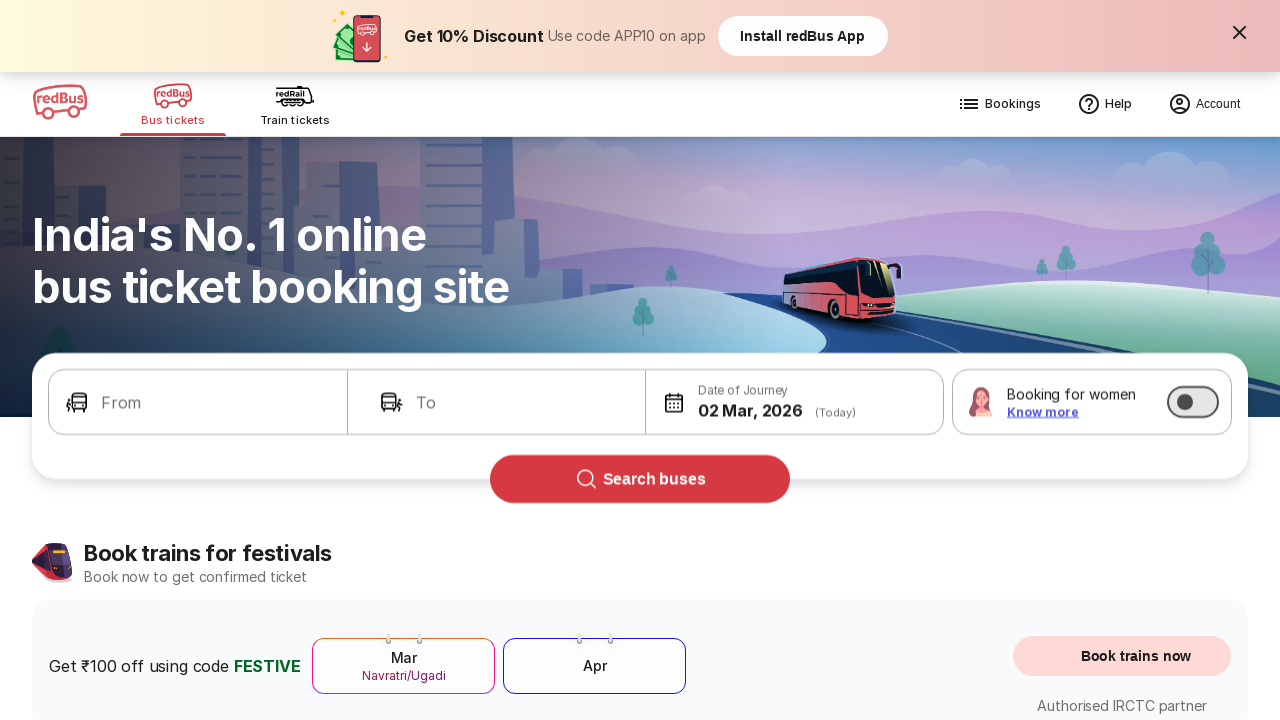

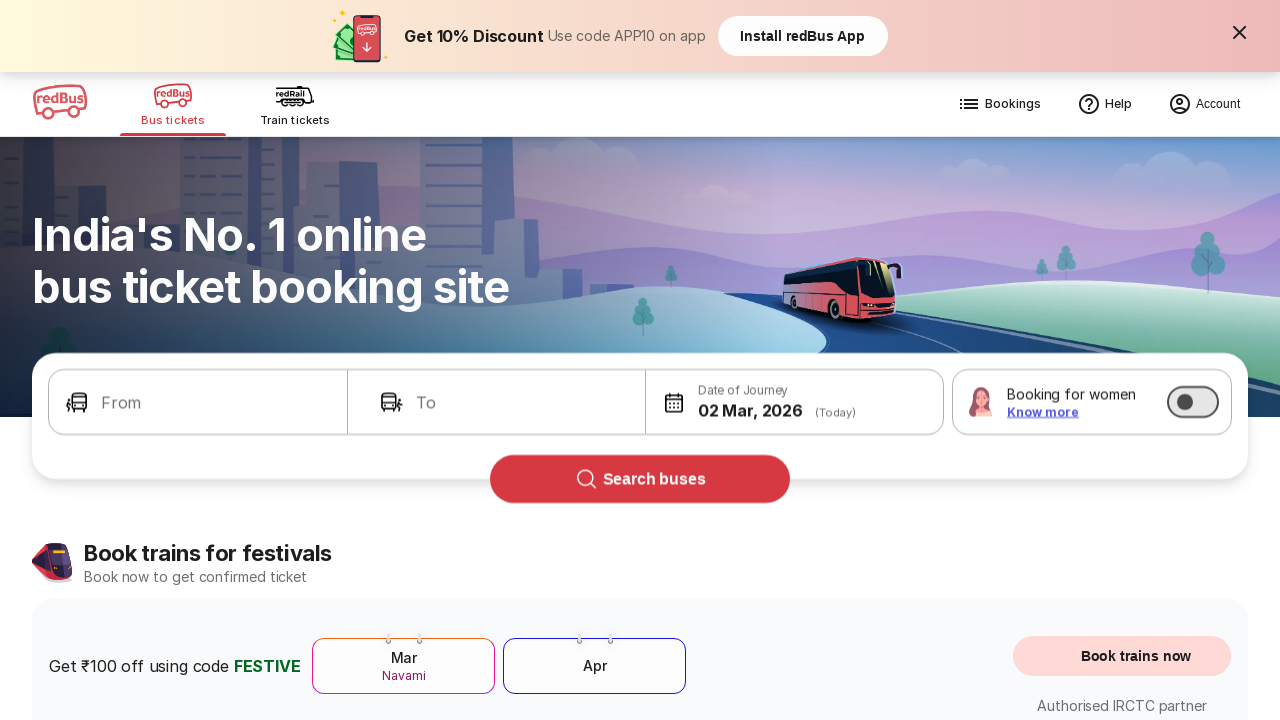